Tests the search functionality on python.org by searching for "pycon" and verifying results are found

Starting URL: http://www.python.org

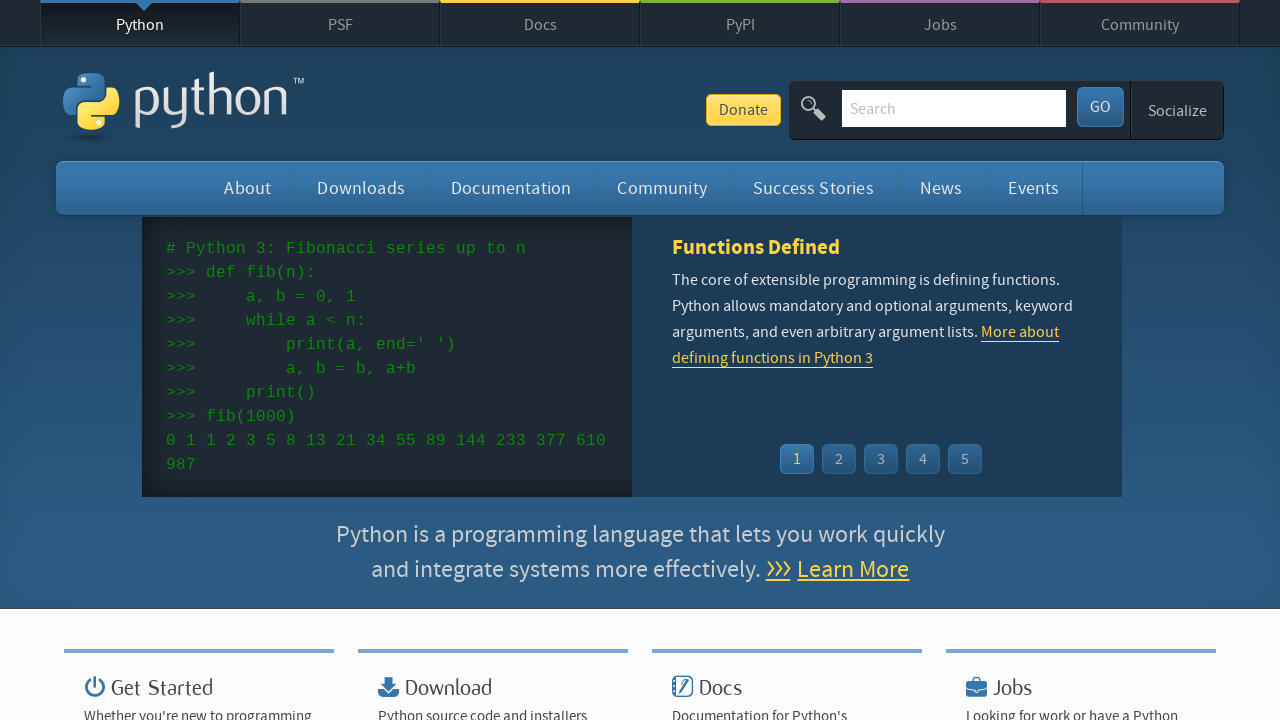

Filled search field with 'pycon' on input[name='q']
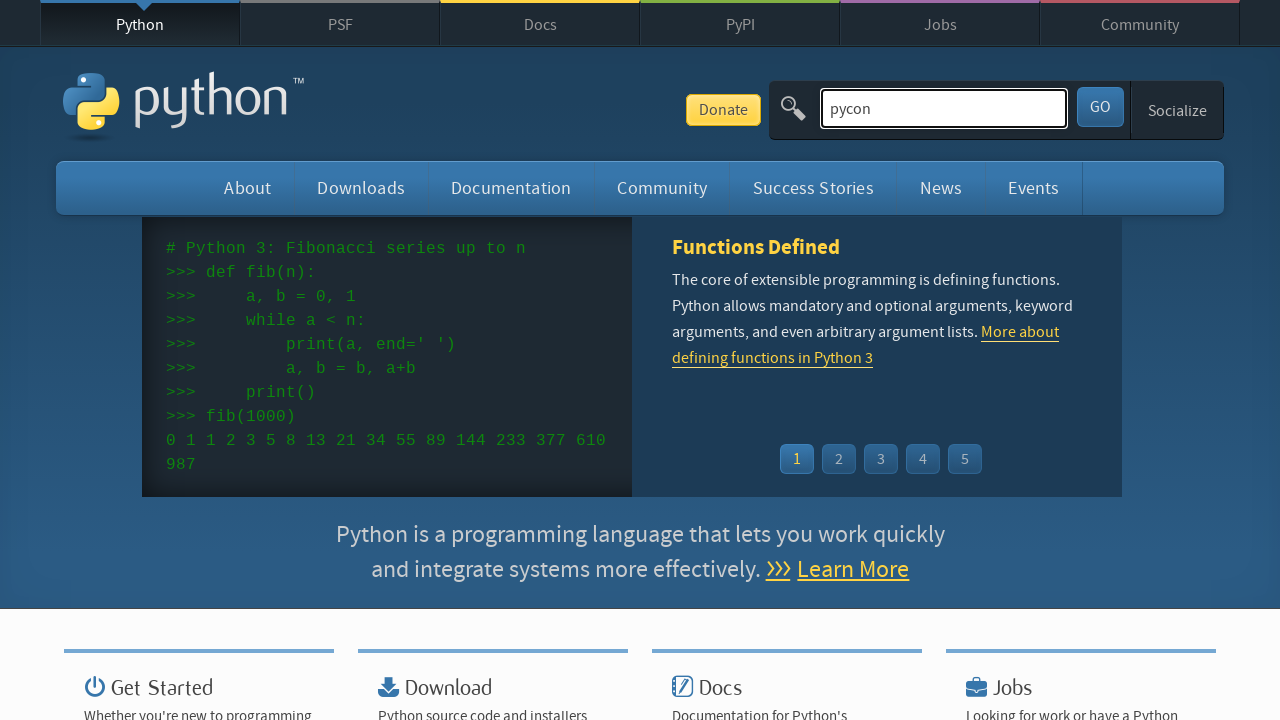

Pressed Enter to submit search on input[name='q']
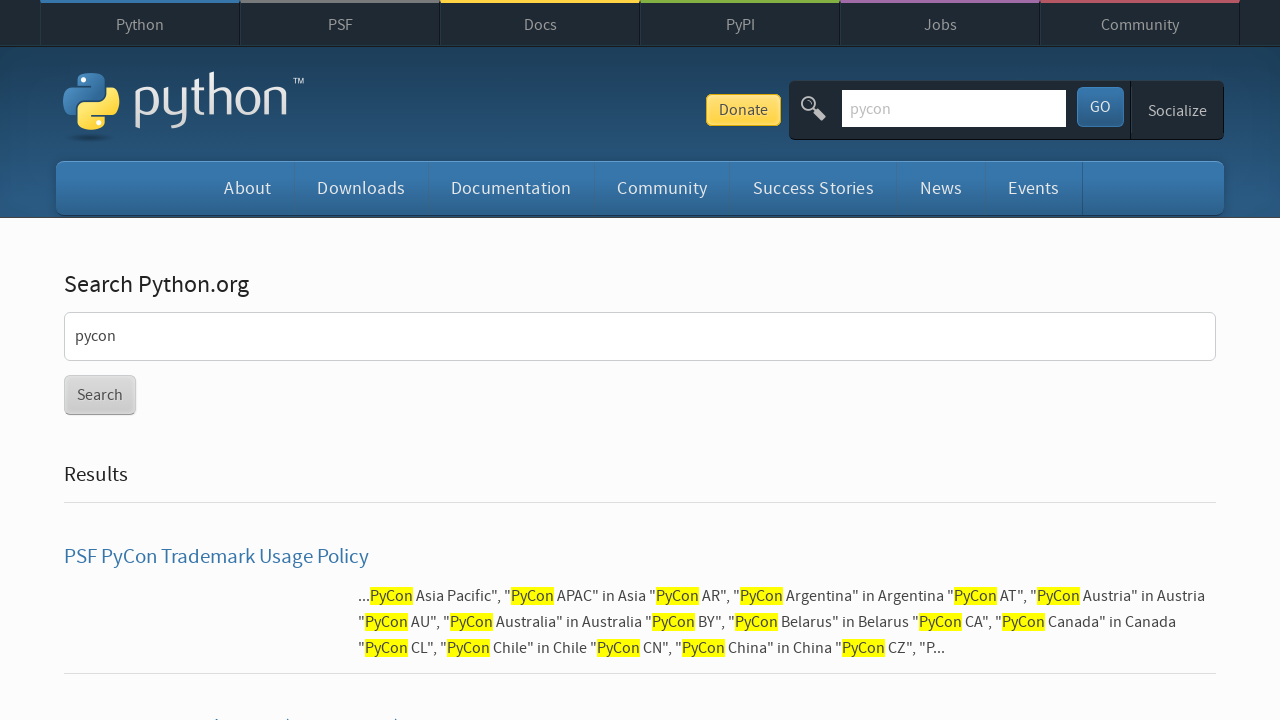

Waited for page to load (networkidle)
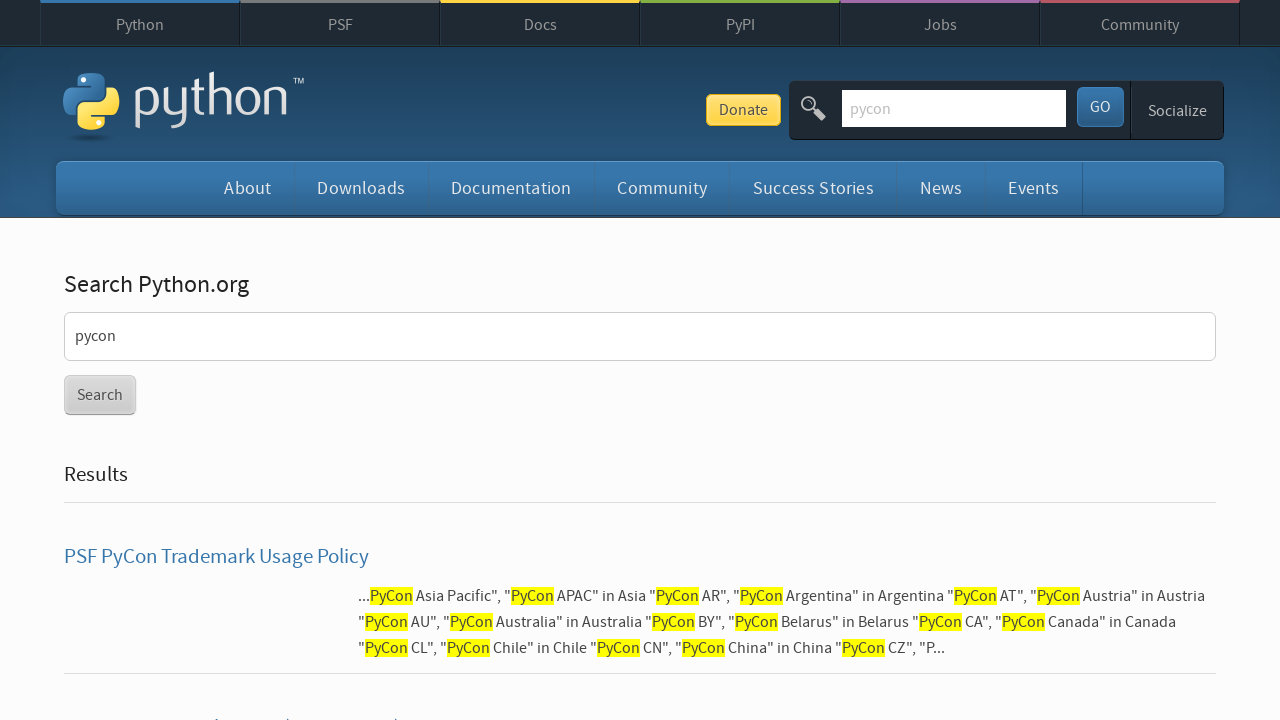

Verified search results were found (no 'No results found' message)
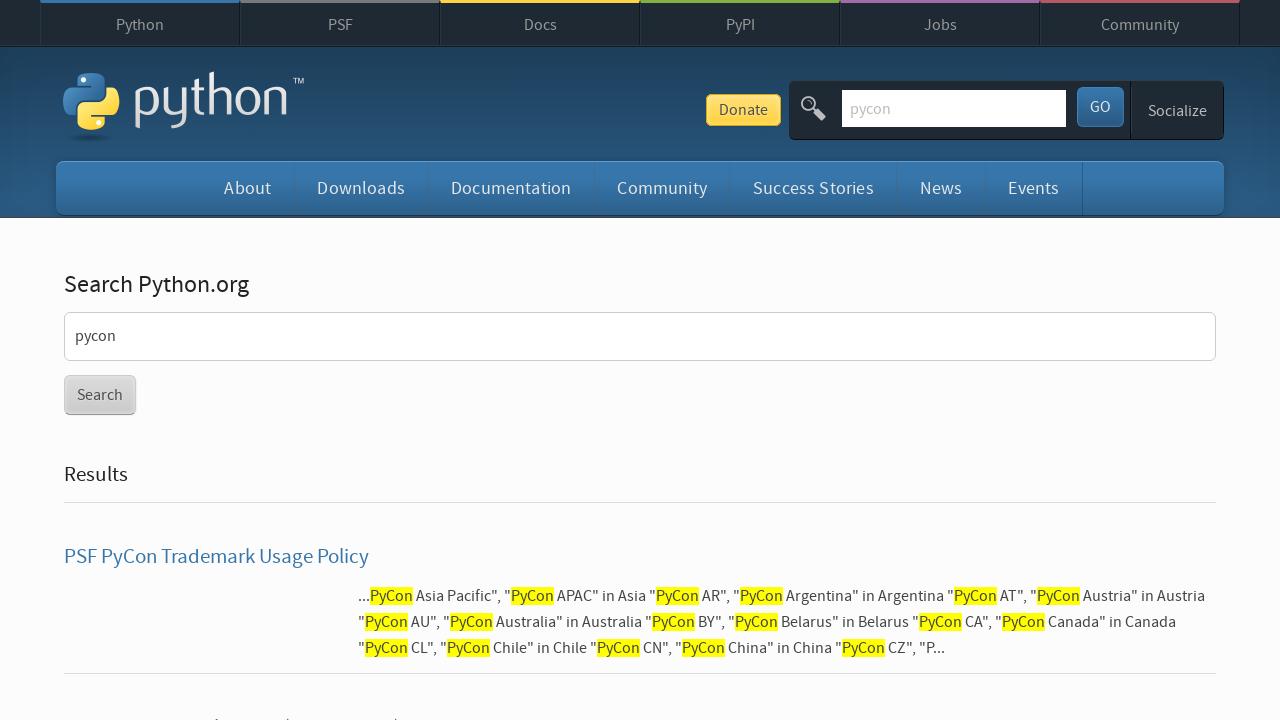

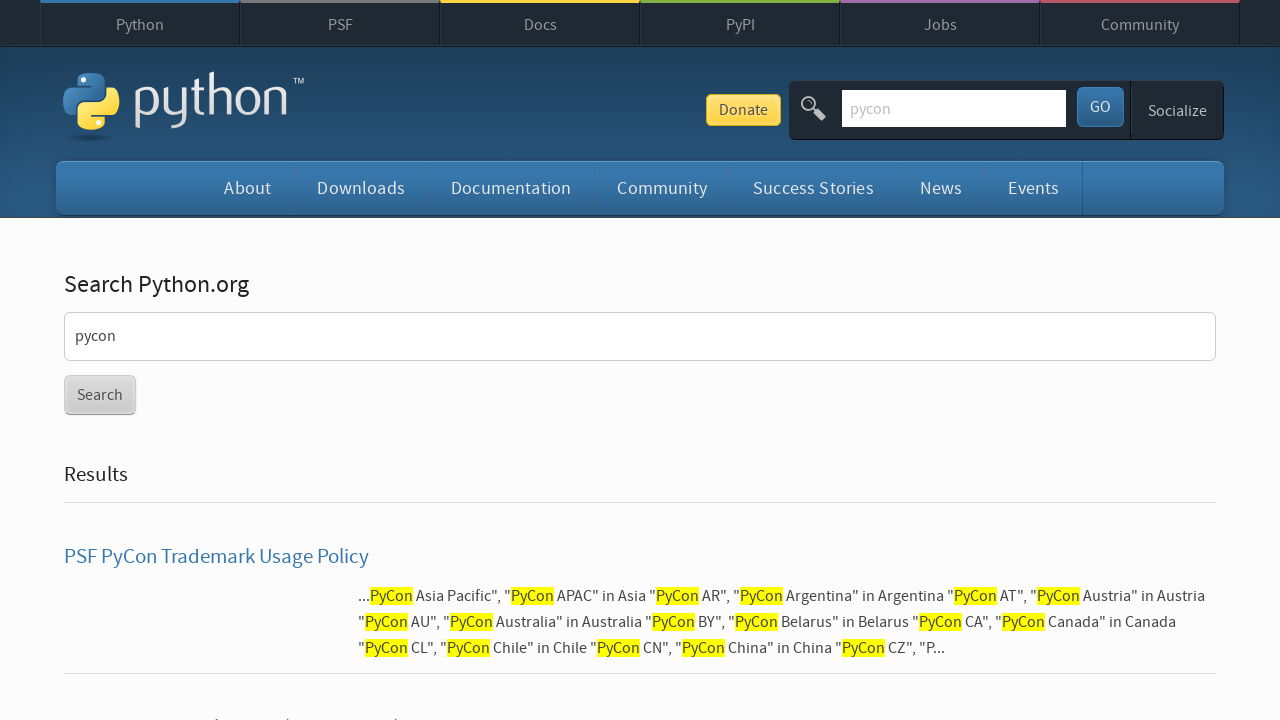